Tests web table functionality by navigating to a demo page and verifying that table cell content can be accessed using XPath selector

Starting URL: http://only-testing-blog.blogspot.com/2013/09/test.html

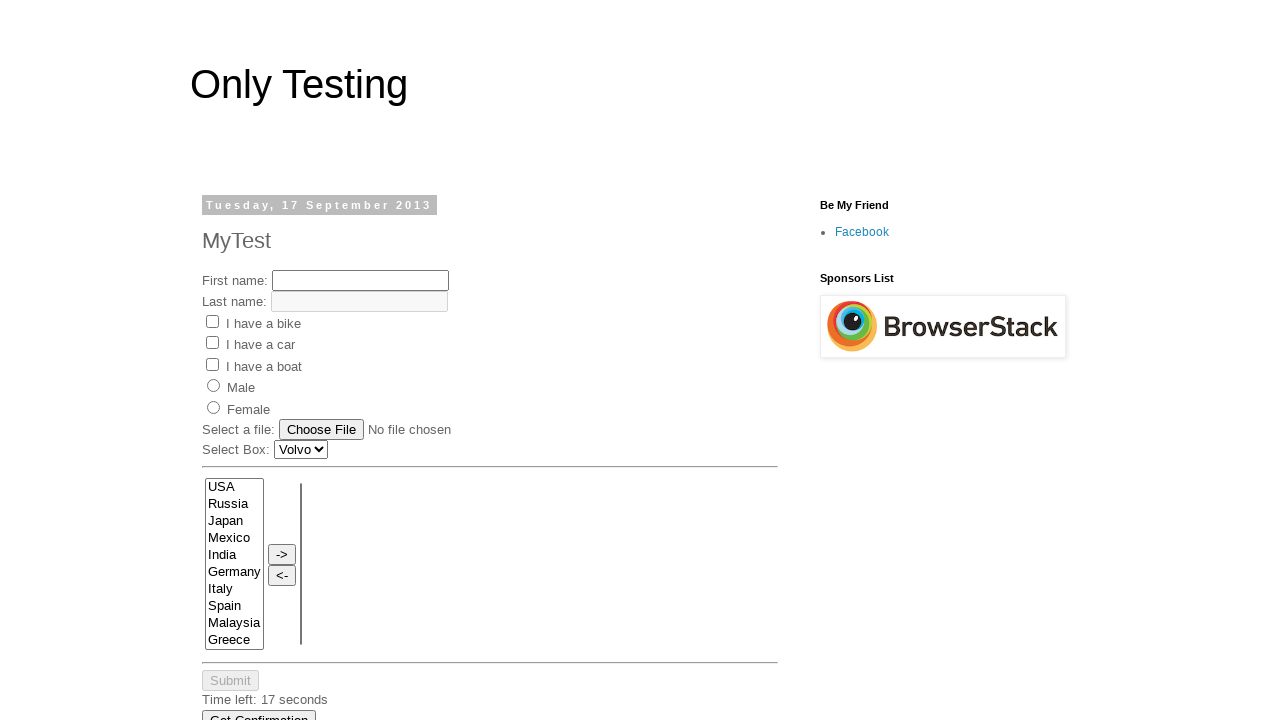

Located first table cell using XPath selector
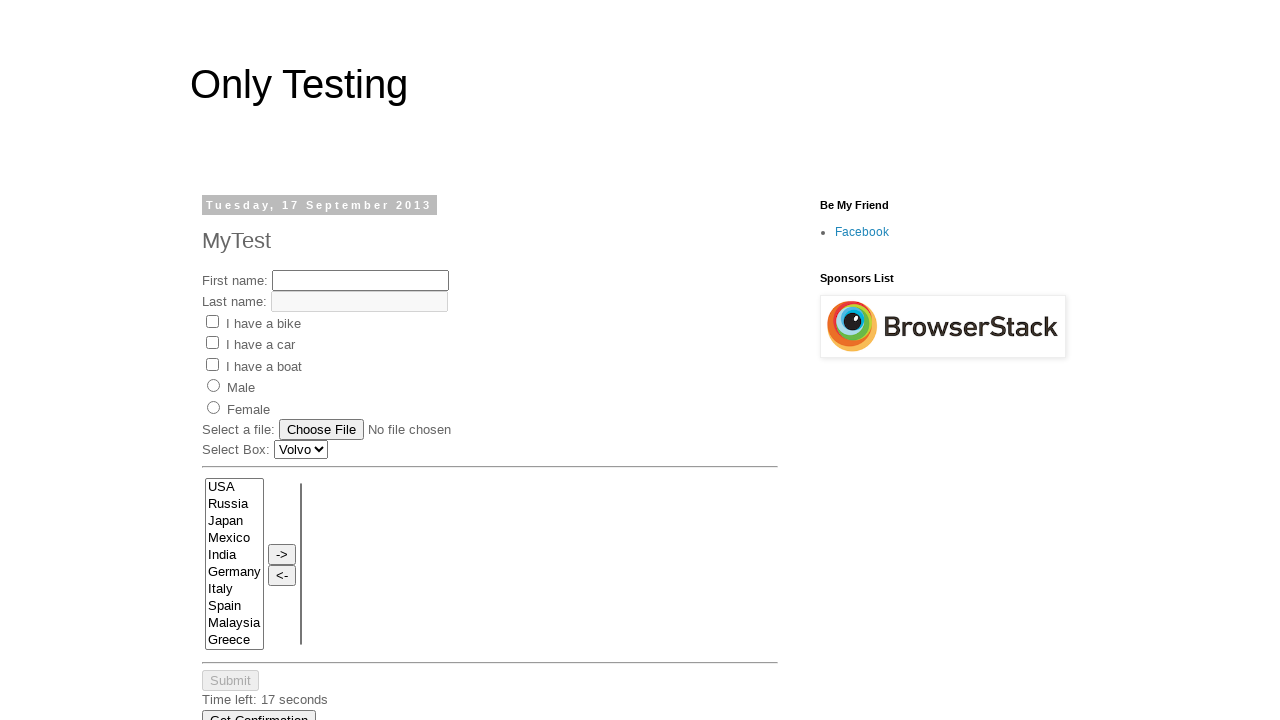

First table cell became visible
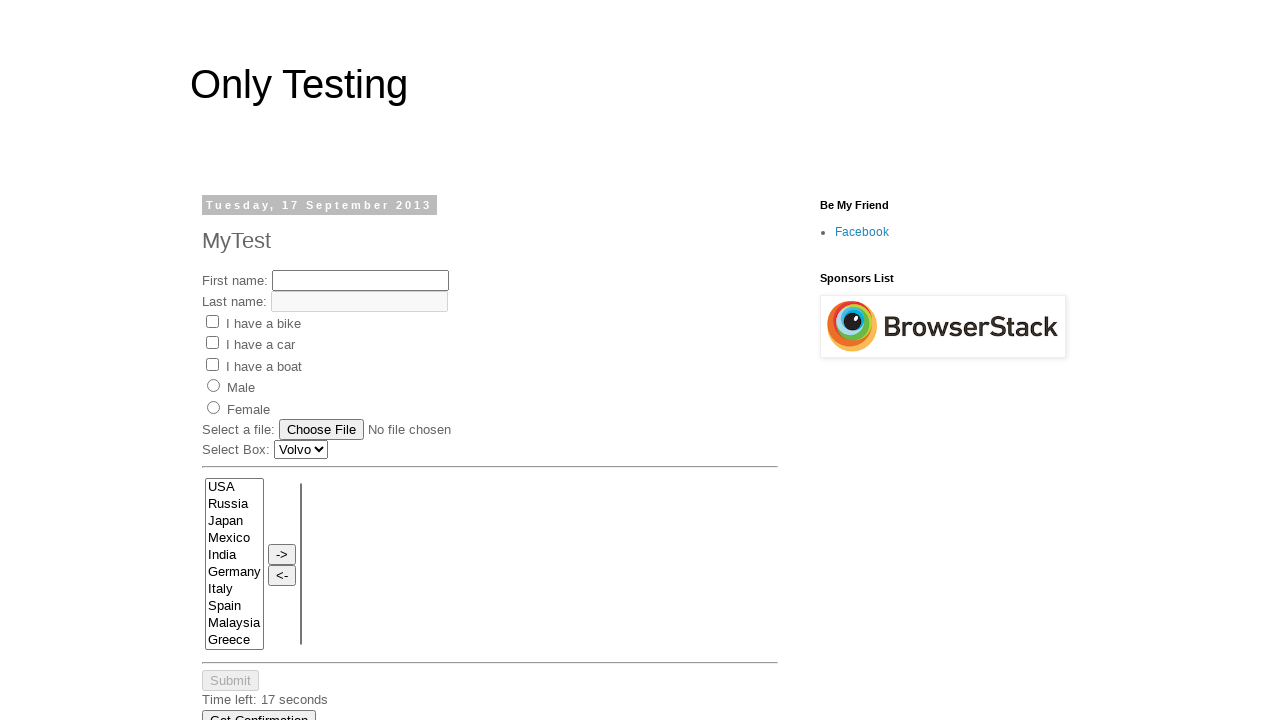

Retrieved text content from first table cell
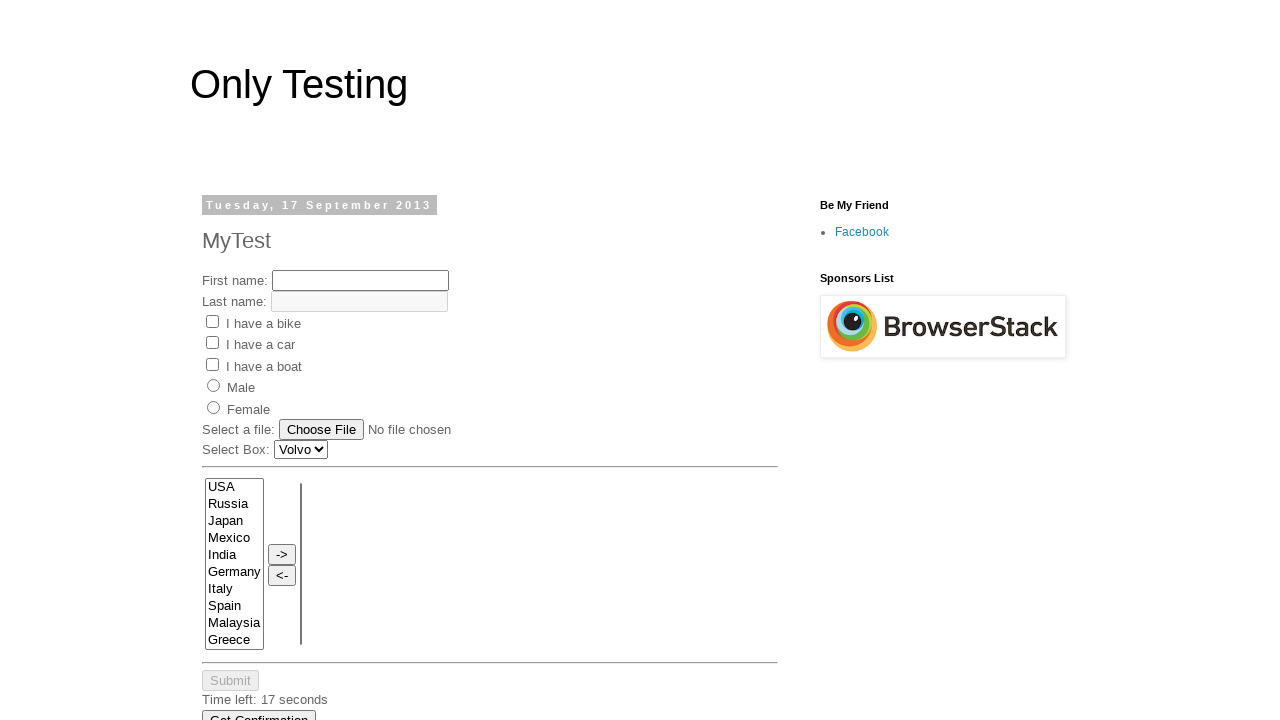

Asserted that first table cell contains text
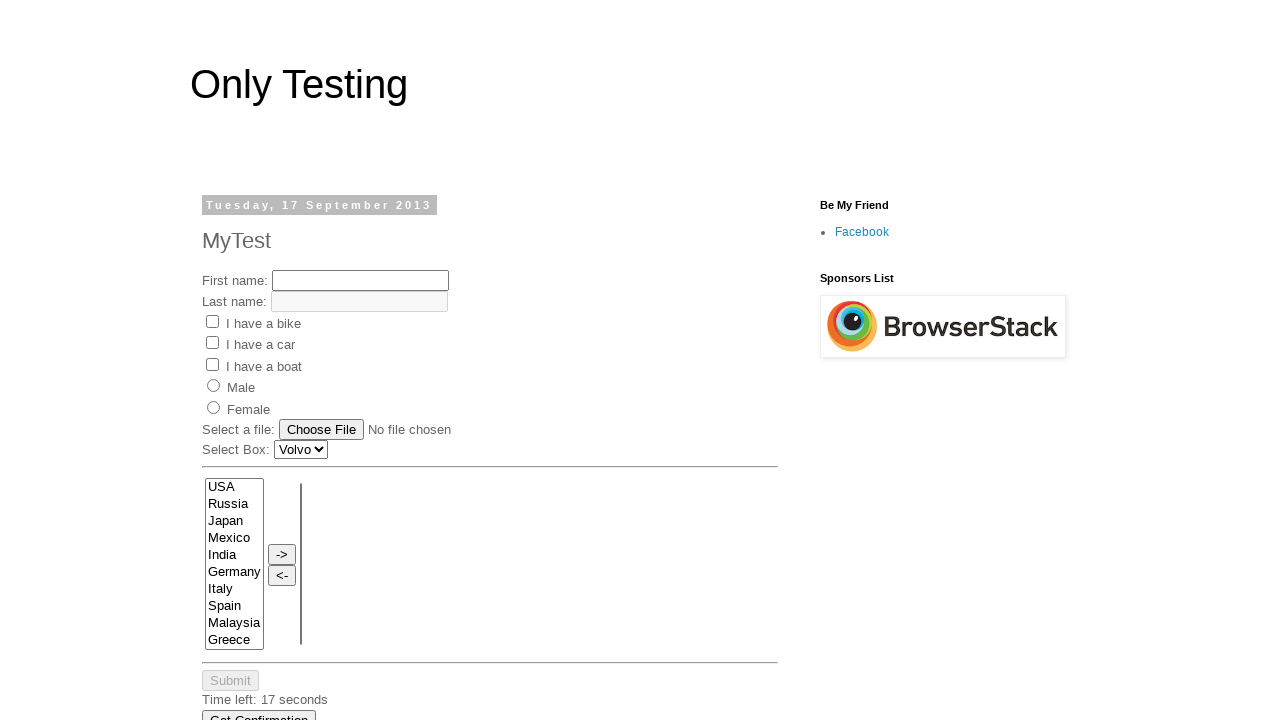

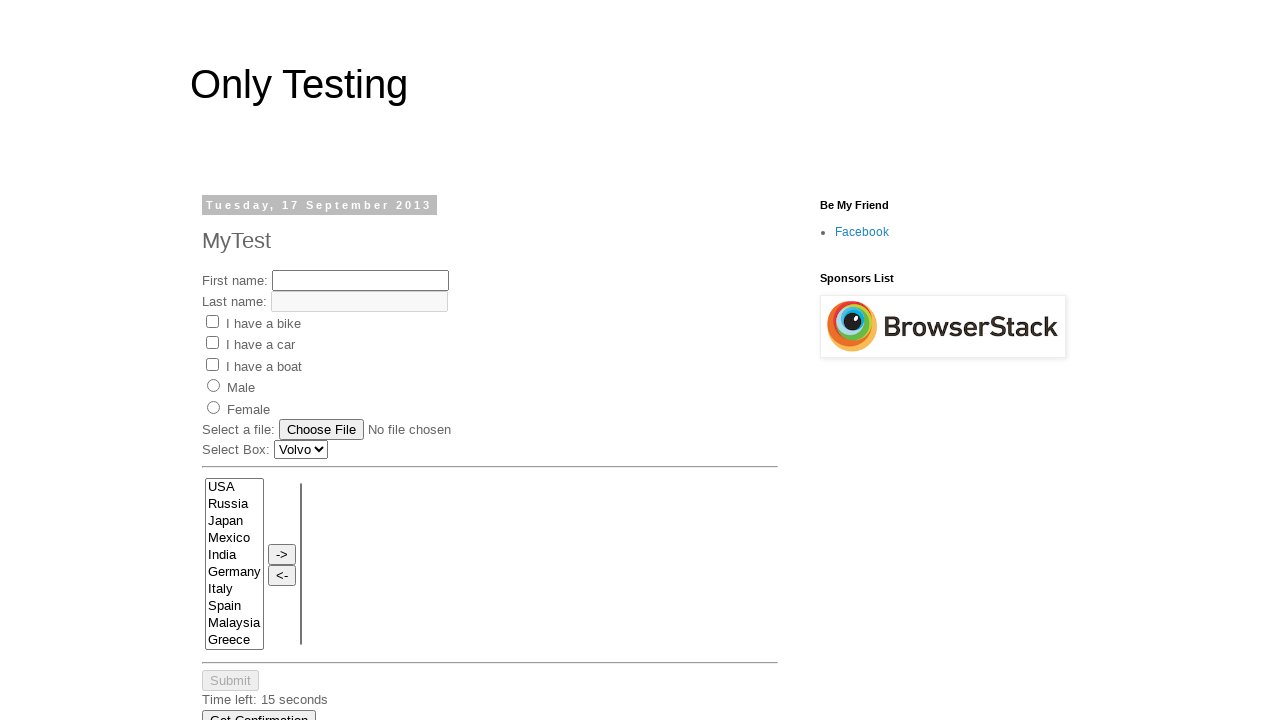